Adds all coffee items to cart and tests that the delete button removes the entire entry regardless of quantity.

Starting URL: https://coffee-cart.app/

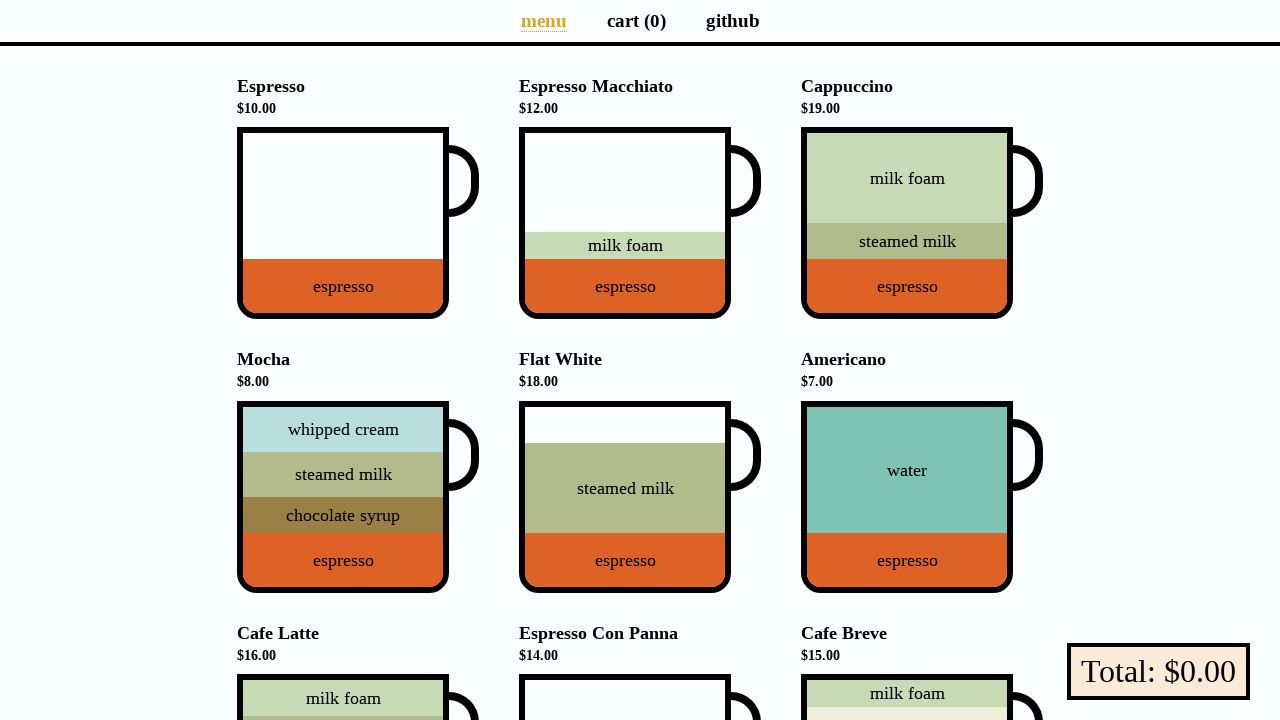

Clicked coffee cup 1 to add to cart at (358, 223) on li[data-v-a9662a08] div div.cup >> nth=0
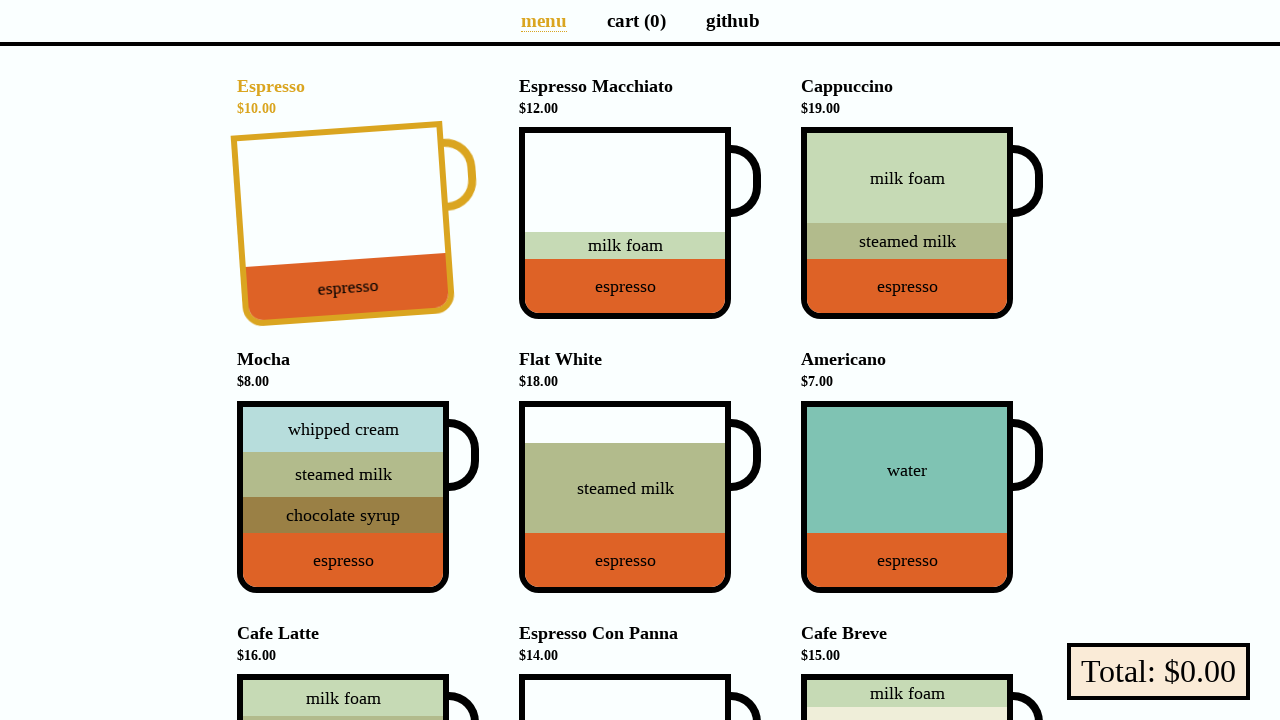

Clicked coffee cup 2 to add to cart at (640, 223) on li[data-v-a9662a08] div div.cup >> nth=1
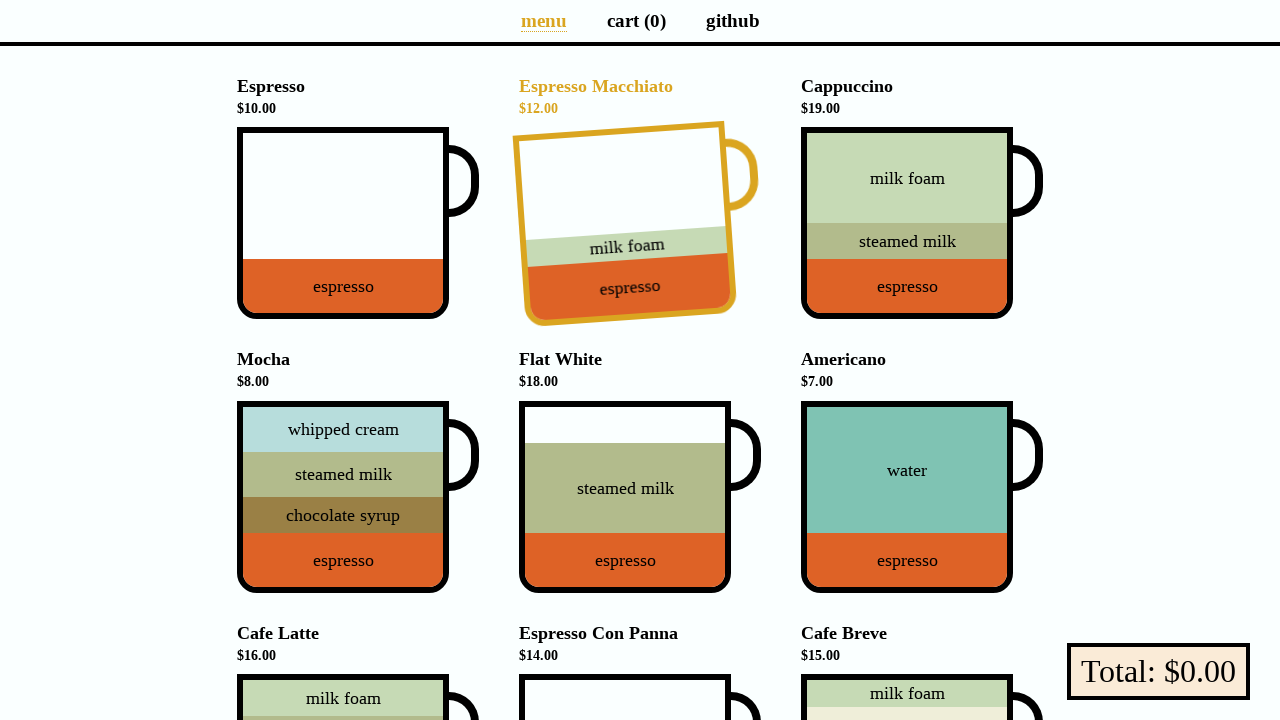

Clicked coffee cup 3 to add to cart at (922, 223) on li[data-v-a9662a08] div div.cup >> nth=2
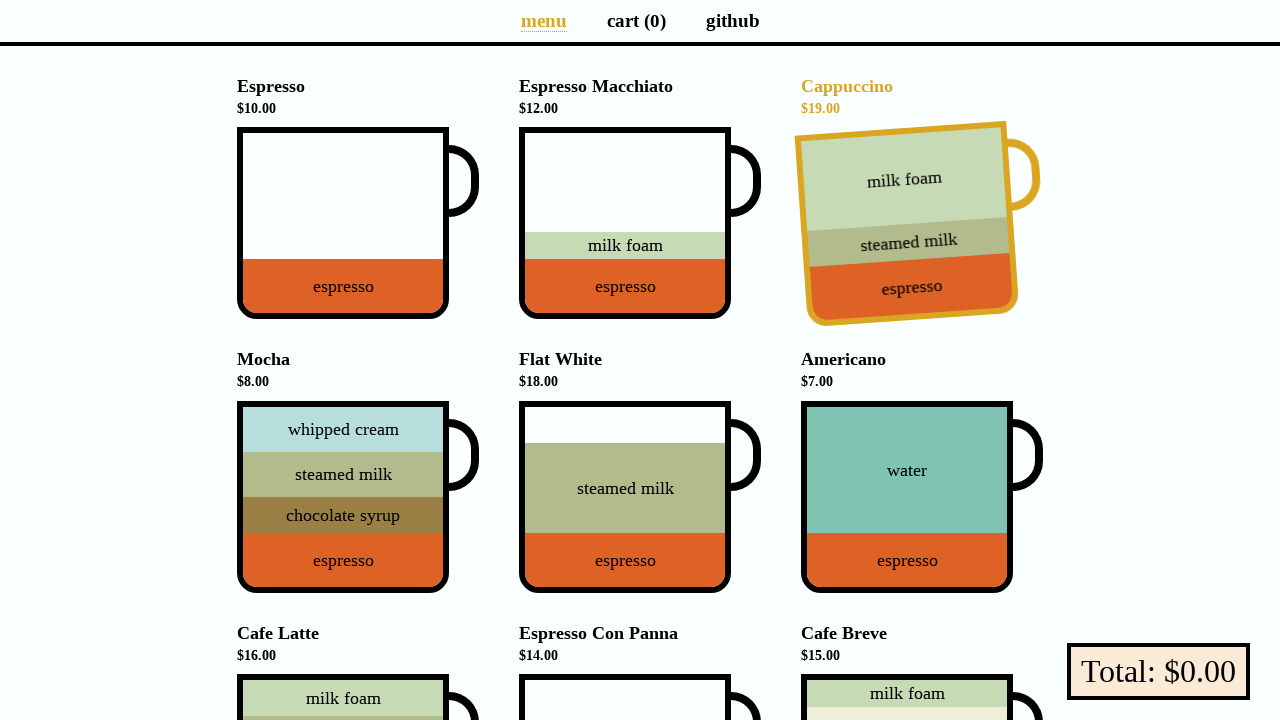

Clicked coffee cup 4 to add to cart at (358, 497) on li[data-v-a9662a08] div div.cup >> nth=3
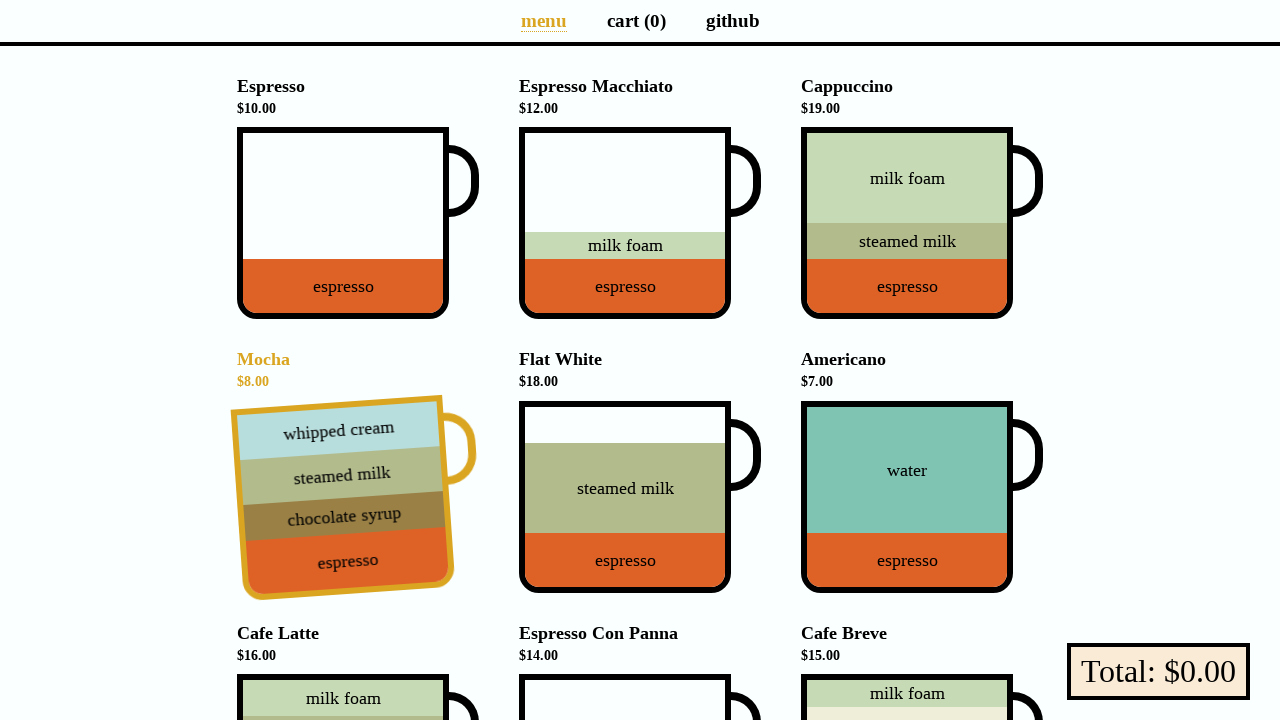

Clicked coffee cup 5 to add to cart at (640, 497) on li[data-v-a9662a08] div div.cup >> nth=4
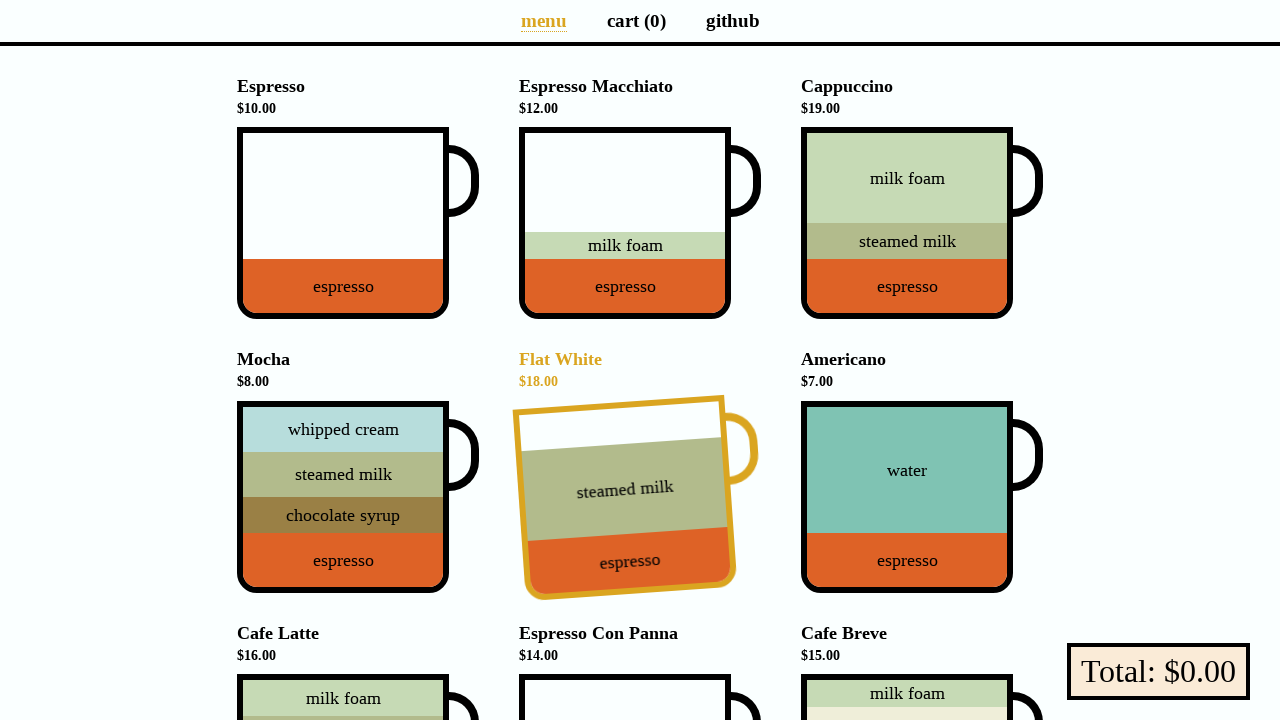

Clicked coffee cup 6 to add to cart at (922, 497) on li[data-v-a9662a08] div div.cup >> nth=5
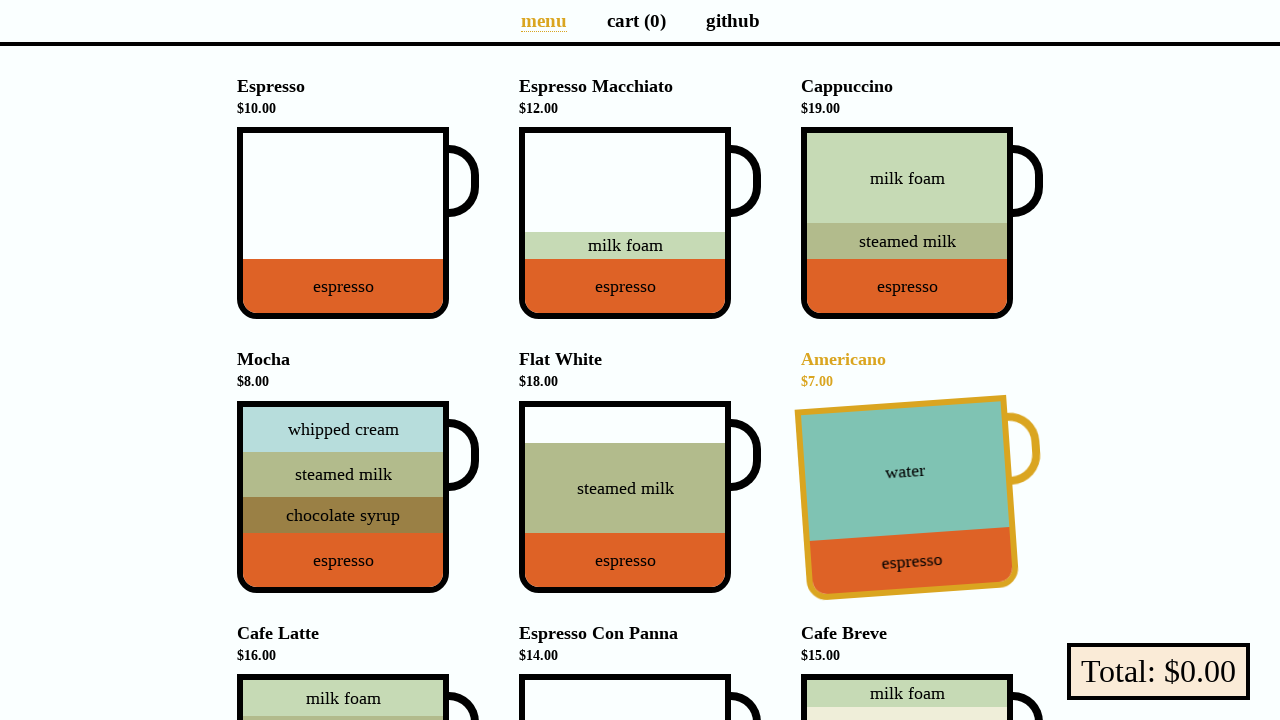

Clicked coffee cup 7 to add to cart at (358, 624) on li[data-v-a9662a08] div div.cup >> nth=6
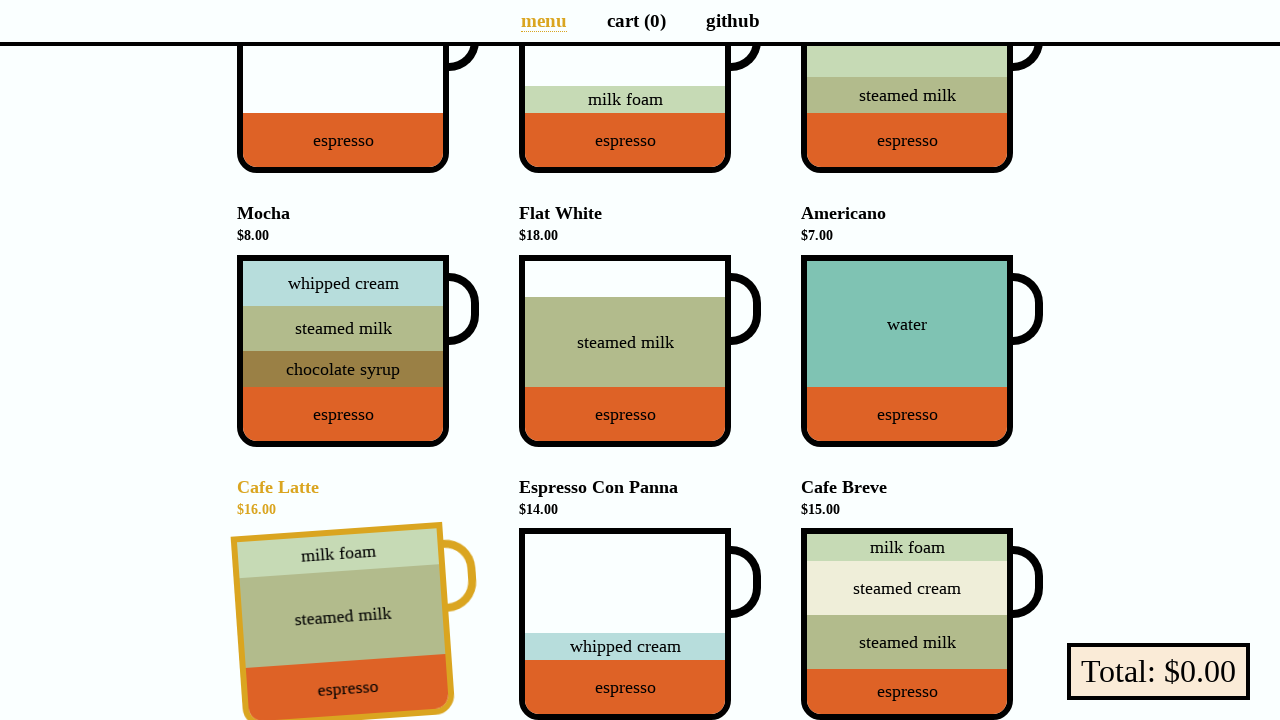

Clicked coffee cup 8 to add to cart at (640, 624) on li[data-v-a9662a08] div div.cup >> nth=7
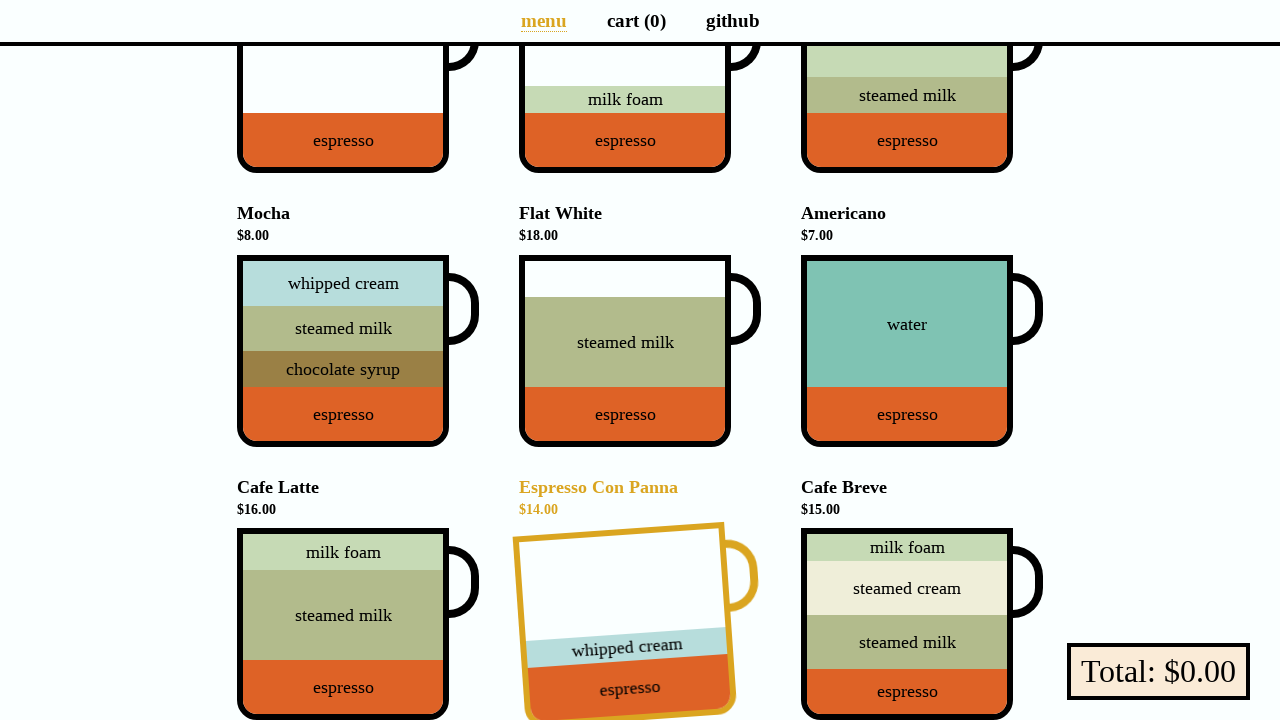

Clicked coffee cup 9 to add to cart at (922, 624) on li[data-v-a9662a08] div div.cup >> nth=8
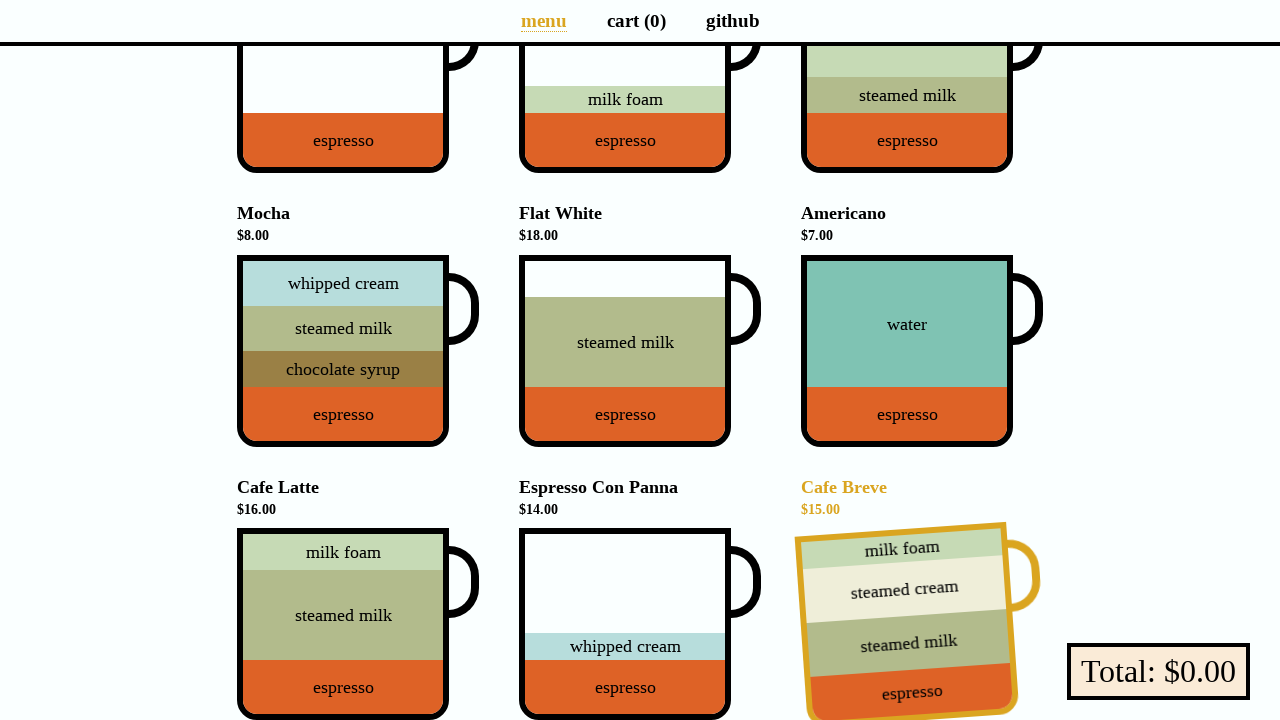

Navigated to cart page at (636, 20) on a[href='/cart']
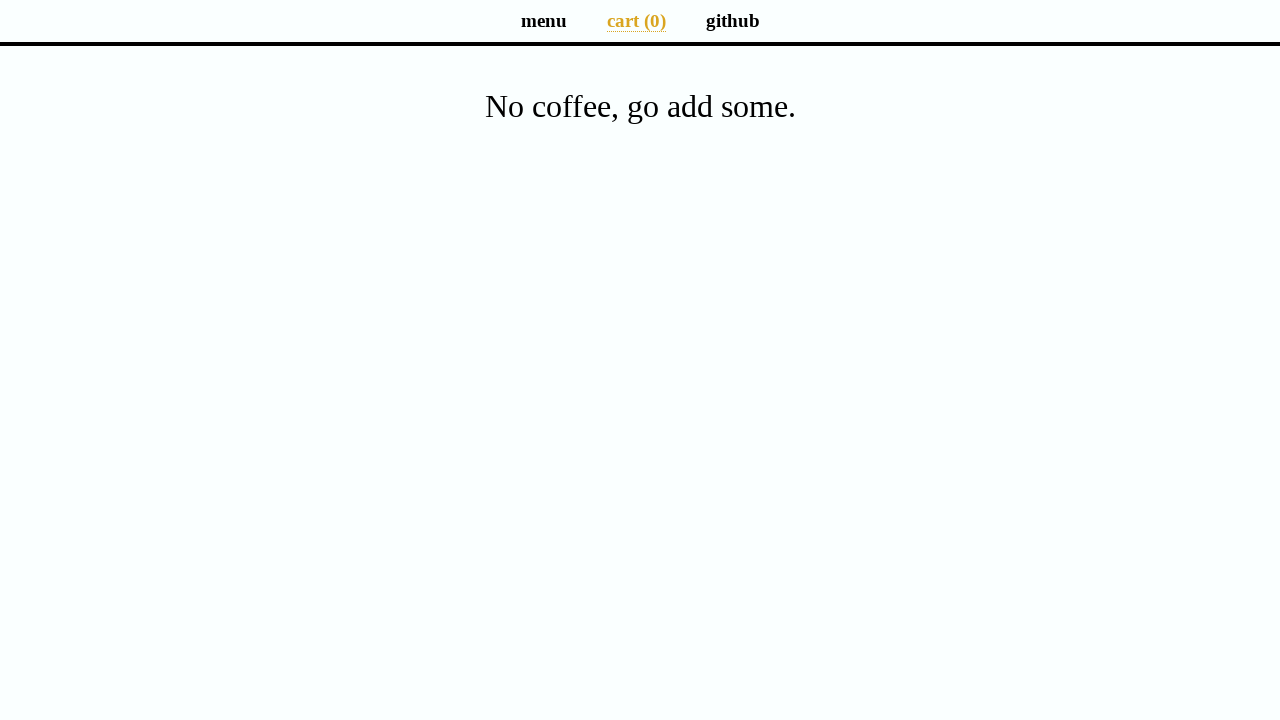

Cart page loaded
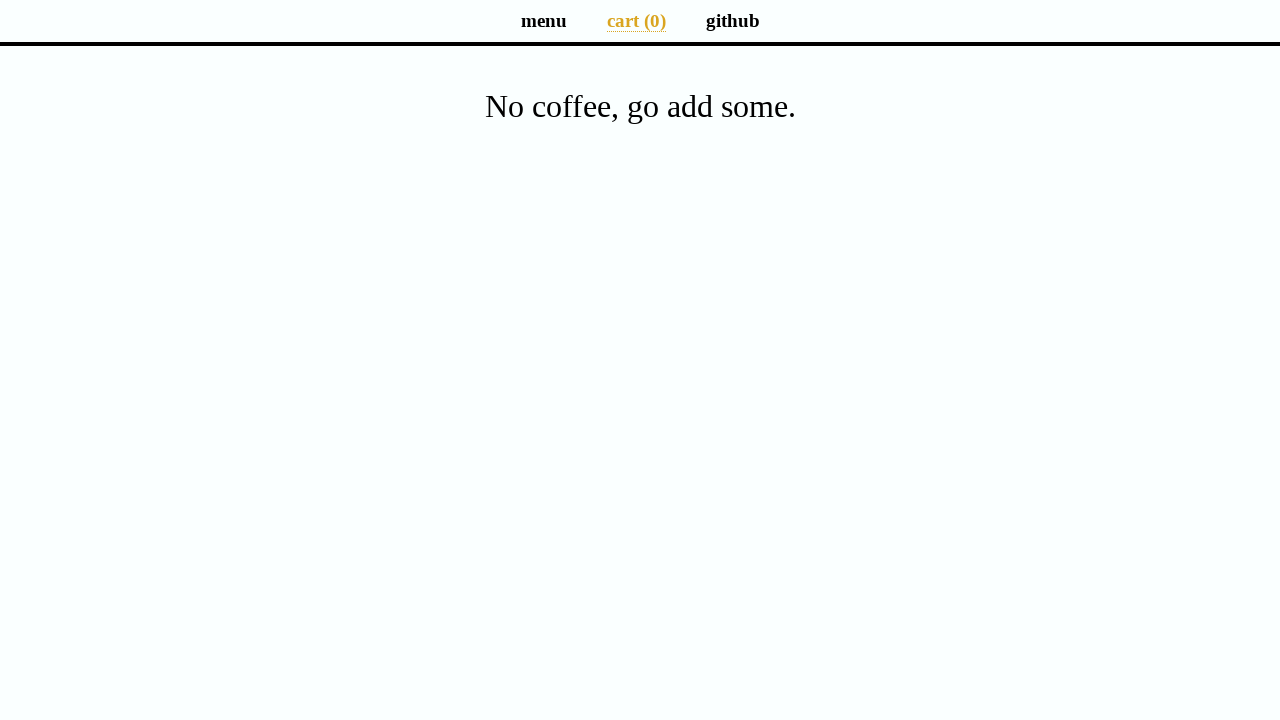

Checked cart entries count: 0
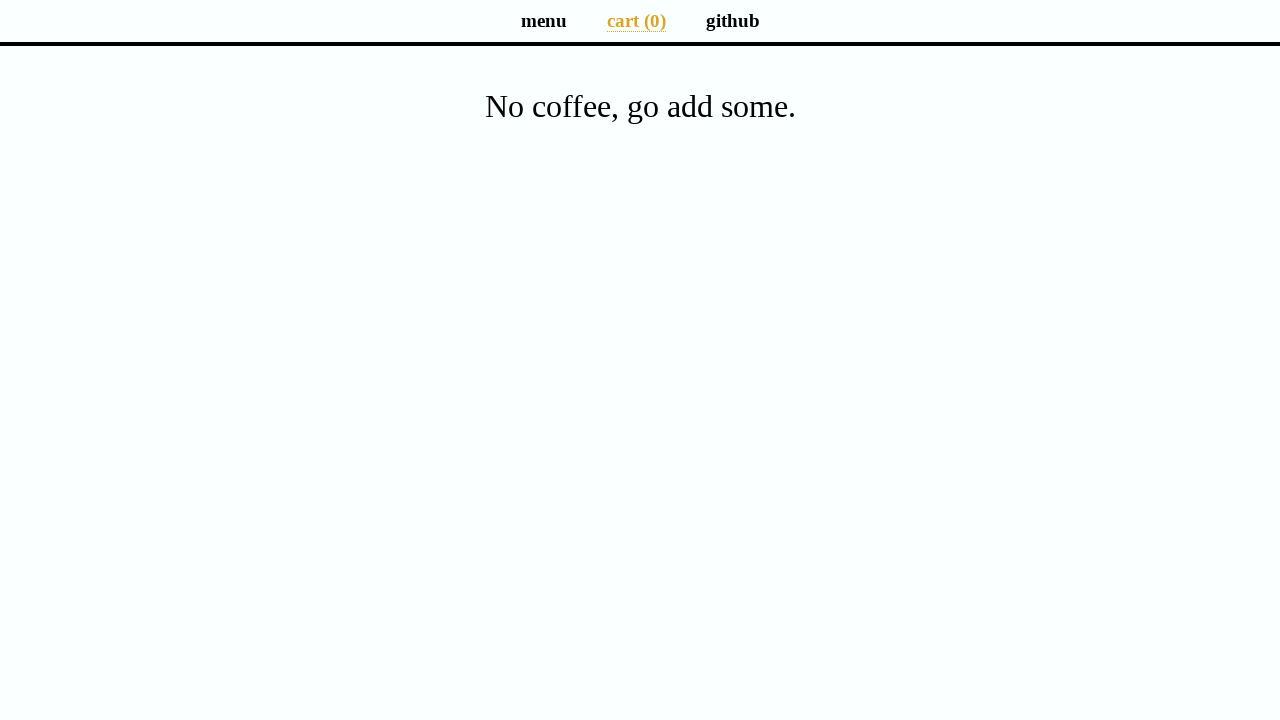

Cart is empty, test loop ended
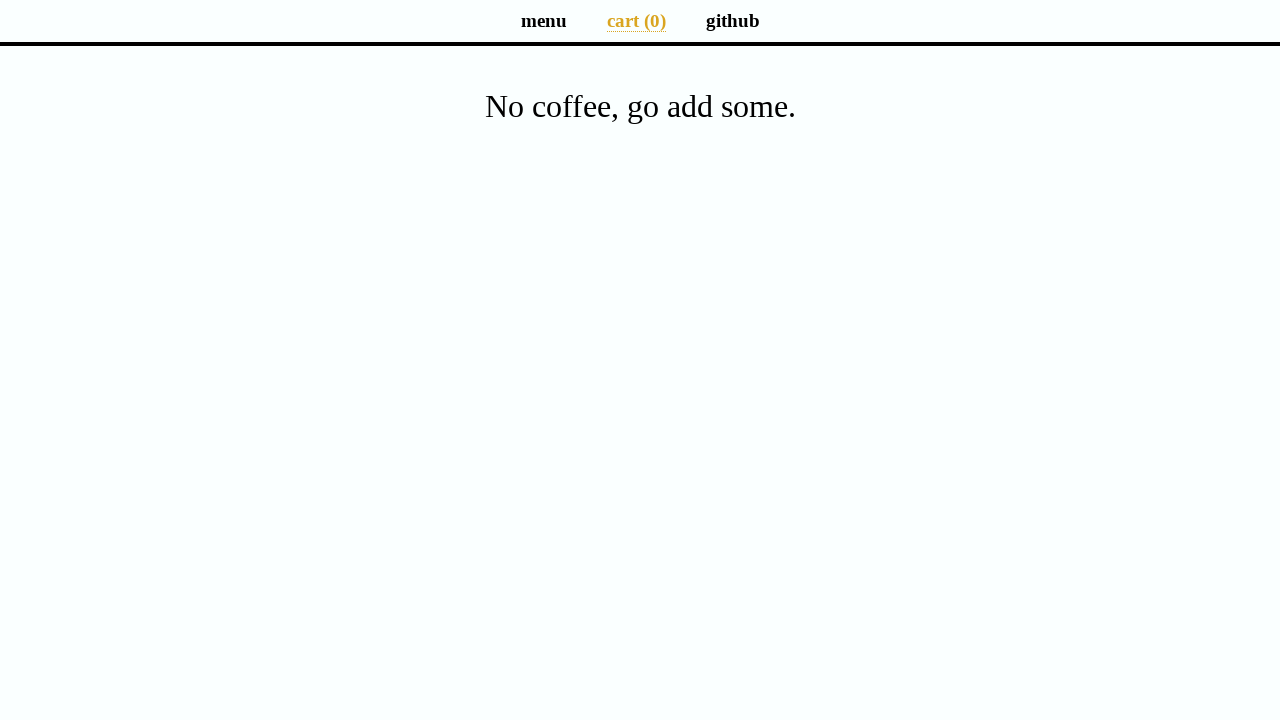

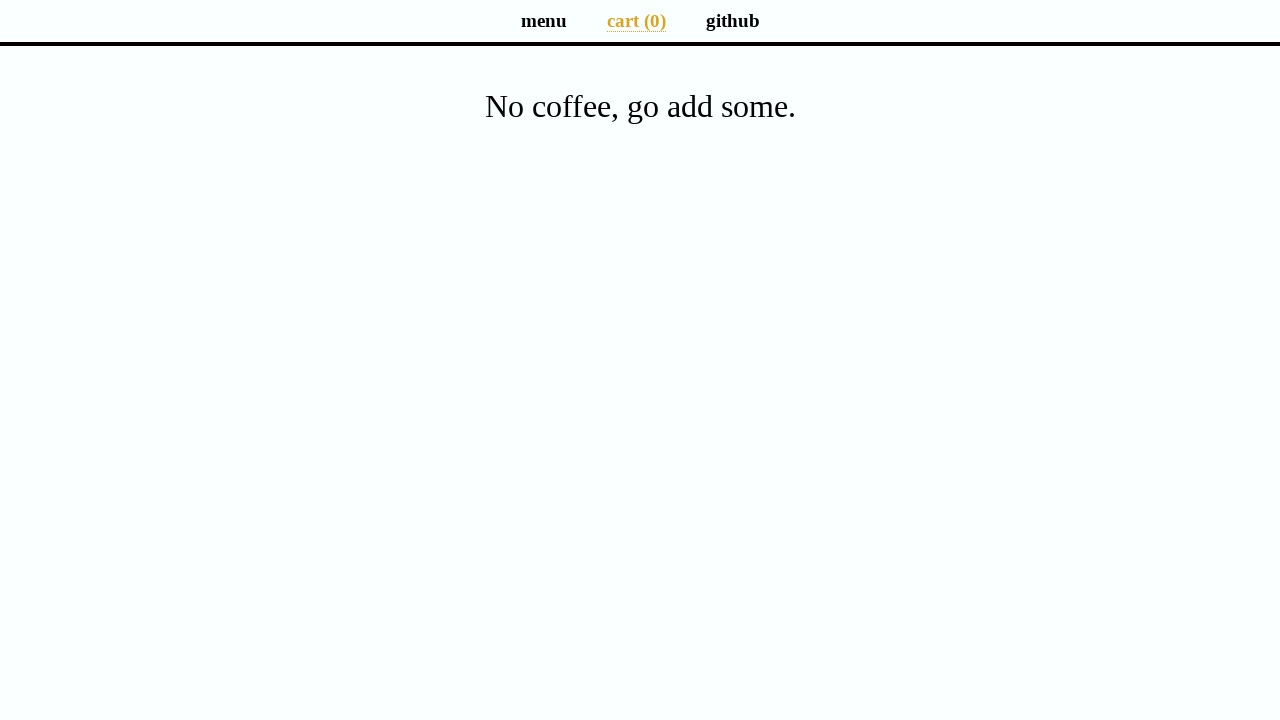